Tests toggling checkbox and radio button states by clicking them

Starting URL: https://www.selenium.dev/selenium/web/web-form.html

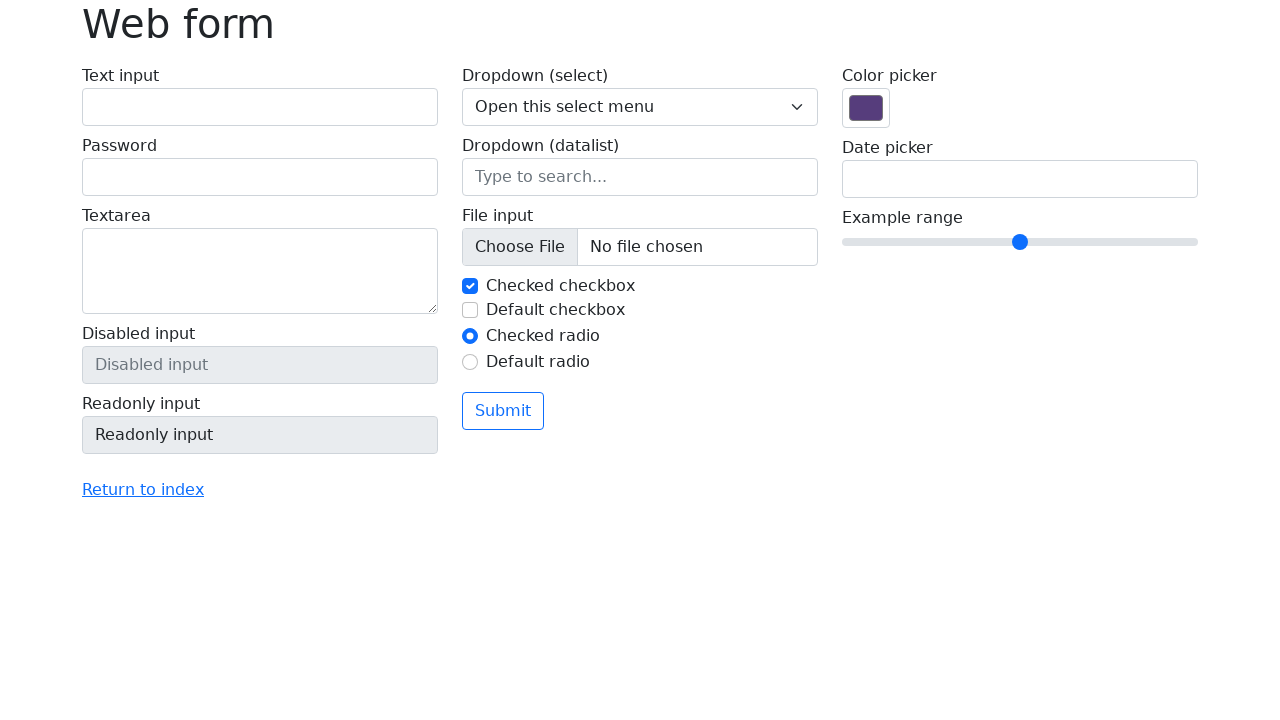

Located checkbox element with id 'my-check-1'
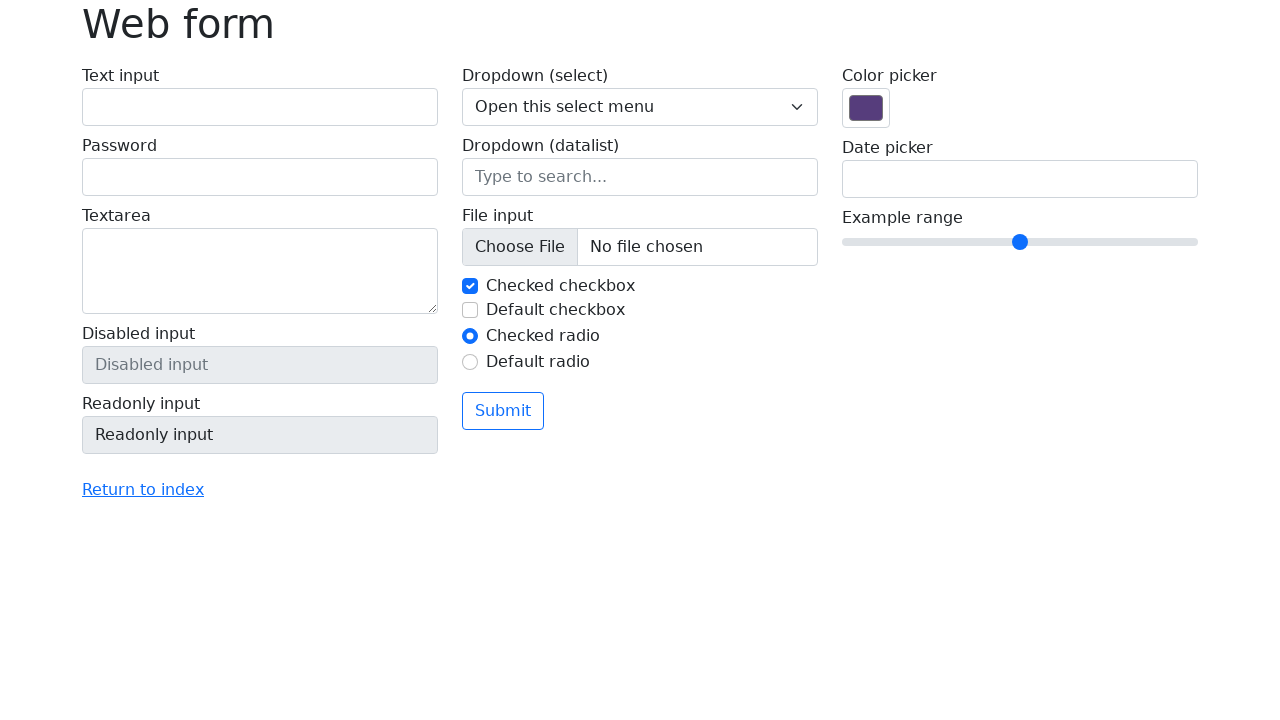

Checked if checkbox is currently selected
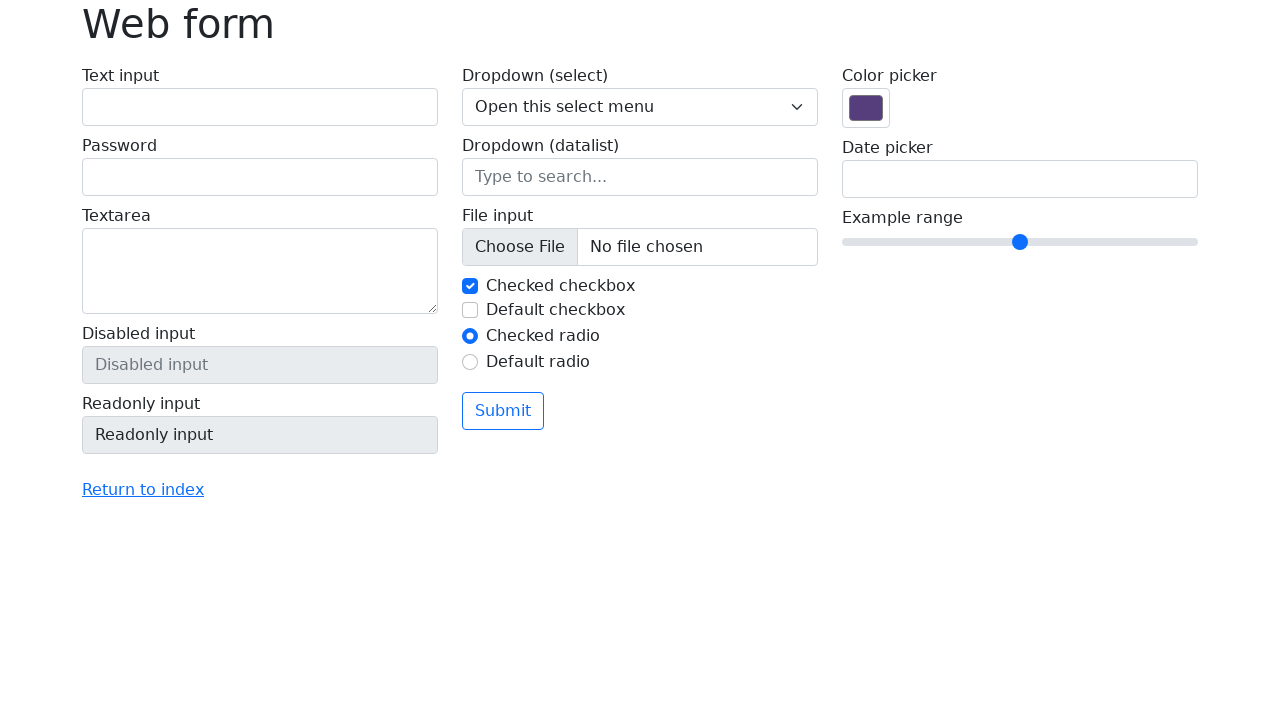

Clicked checkbox to unselect it at (470, 286) on #my-check-1
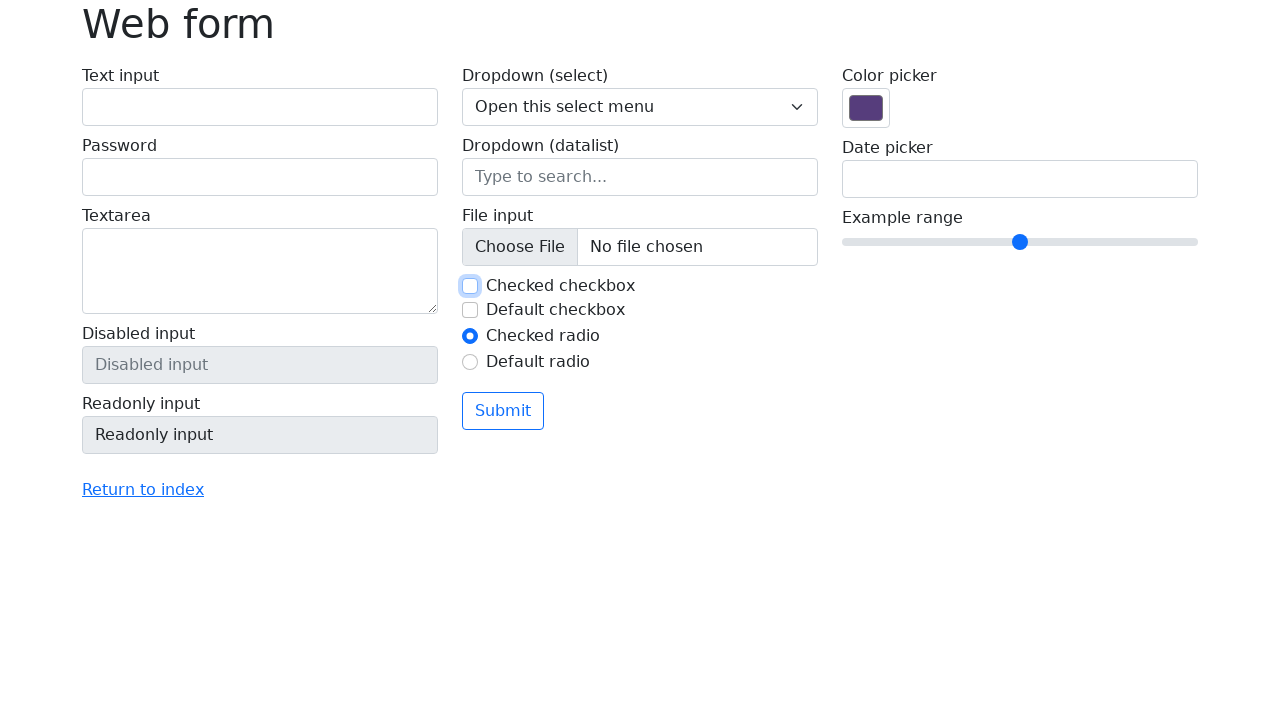

Verified checkbox is not selected
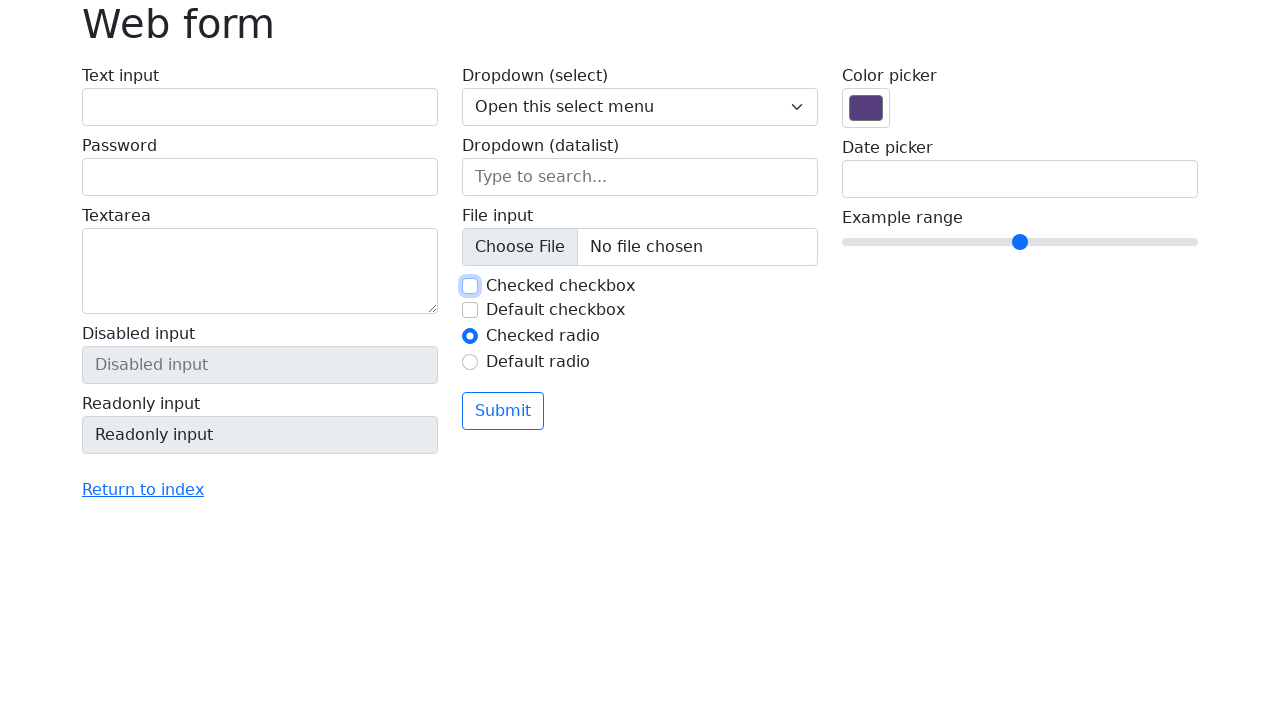

Clicked checkbox to select it at (470, 286) on #my-check-1
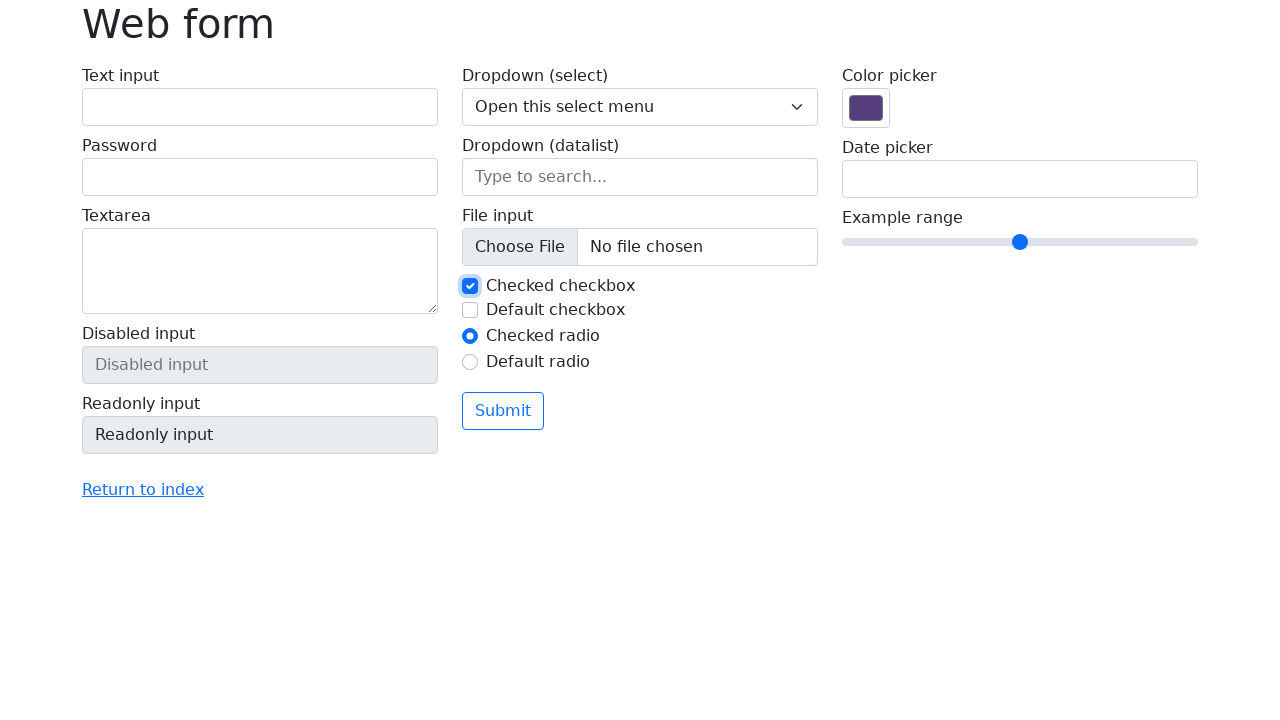

Verified checkbox is now selected
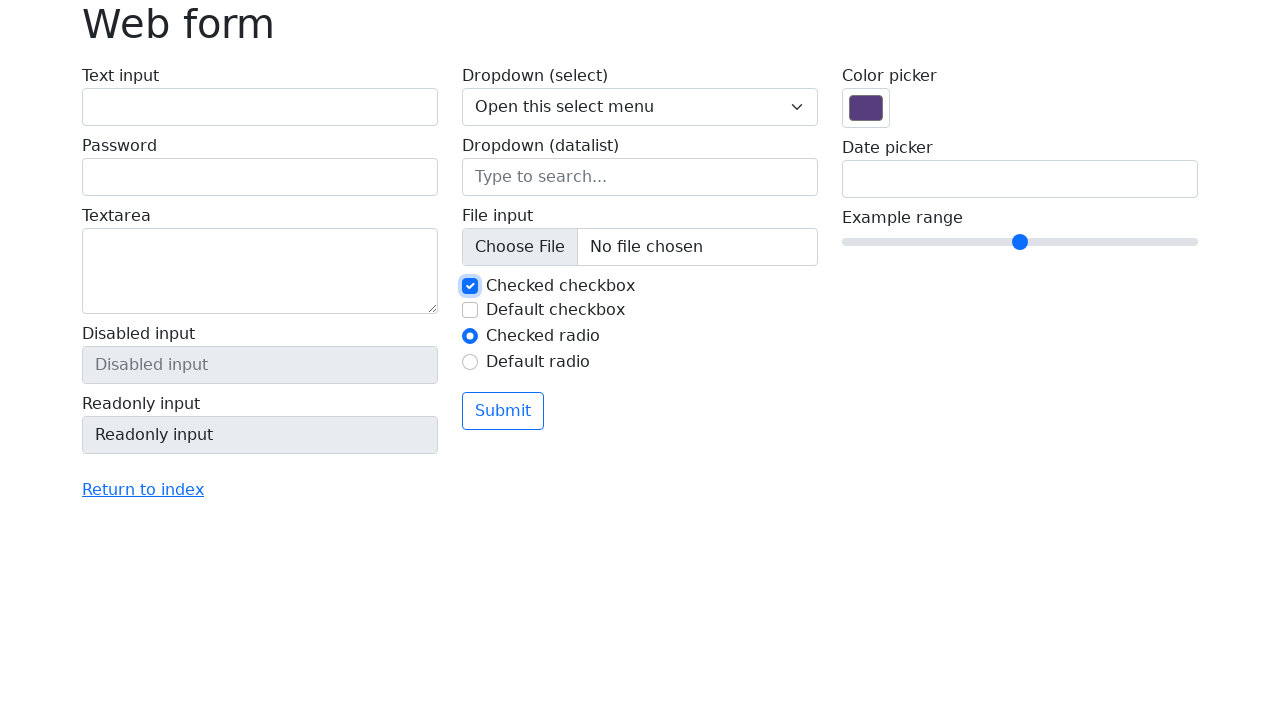

Located radio button element with id 'my-radio-1'
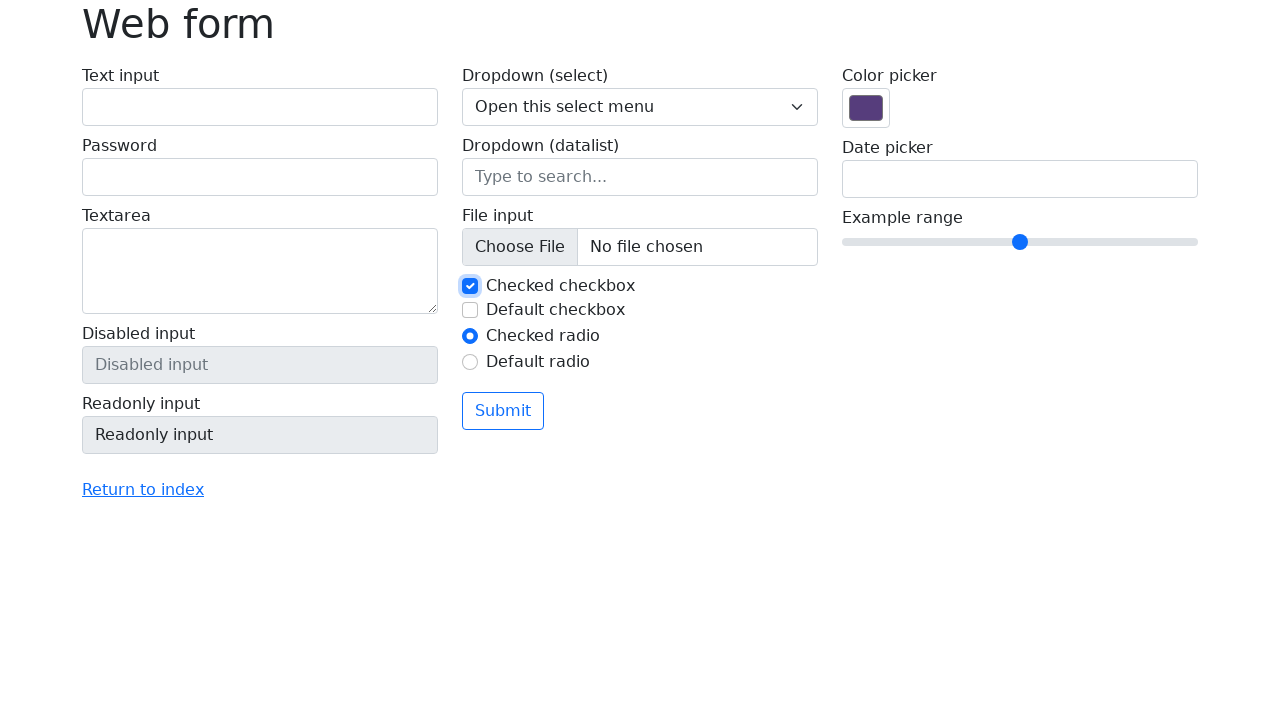

Clicked radio button to select it at (470, 336) on #my-radio-1
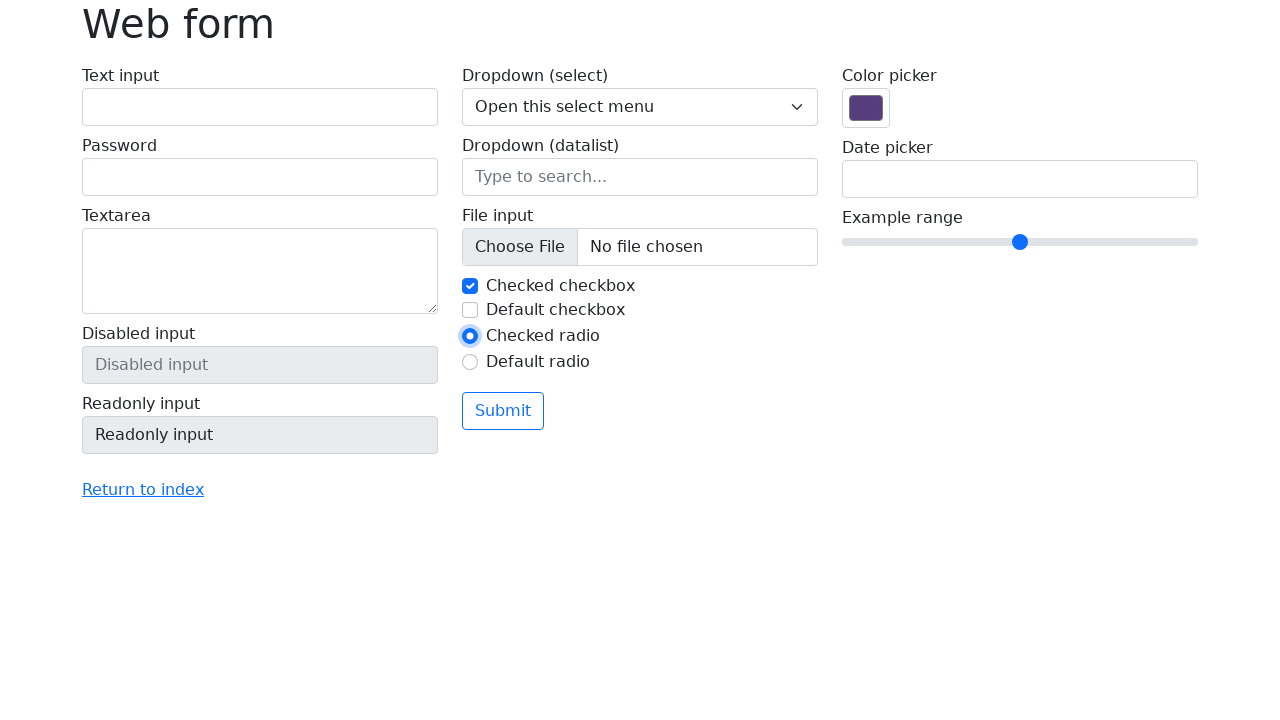

Verified radio button is now selected
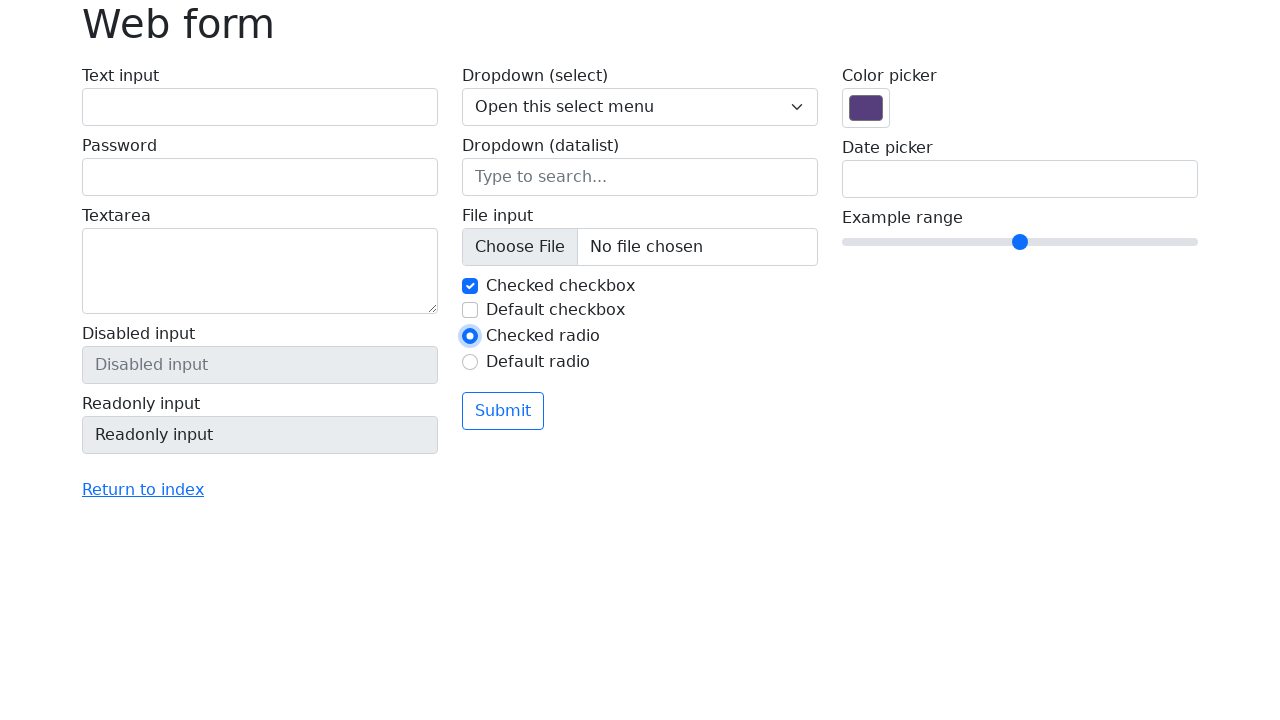

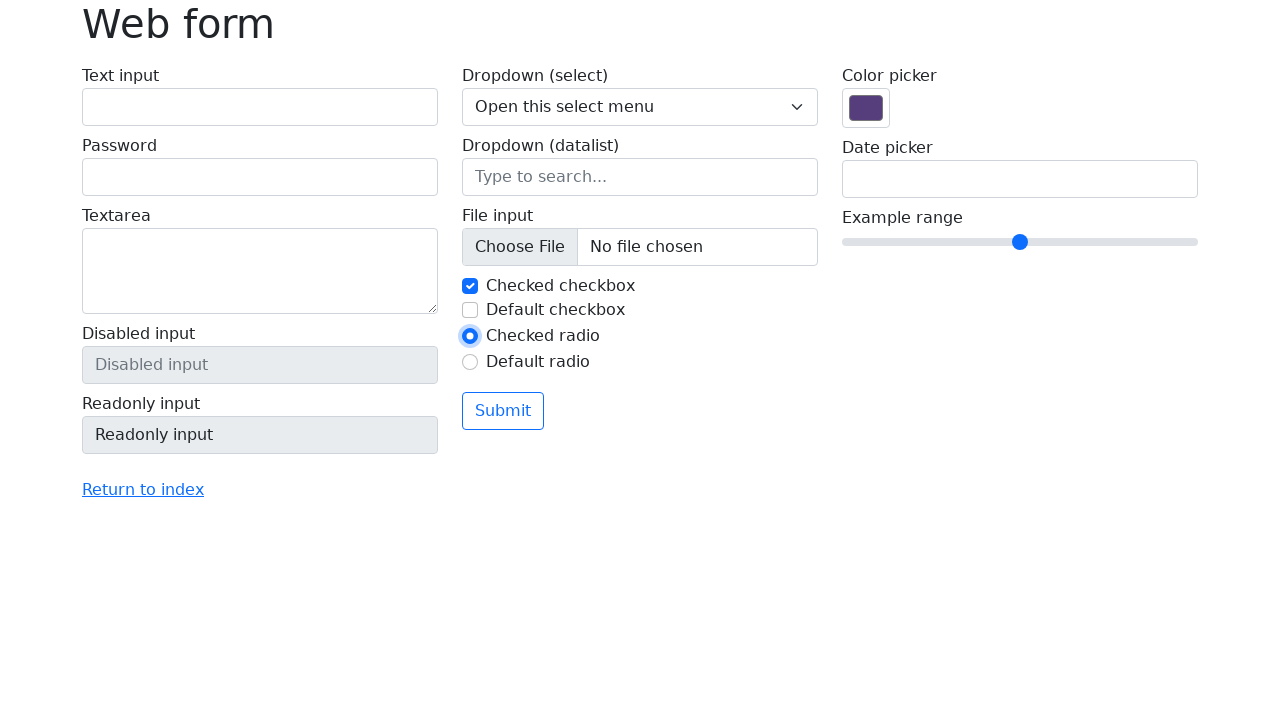